Navigates to the WeatherStack weather service website and waits for the page to load completely.

Starting URL: https://weatherstack.com/

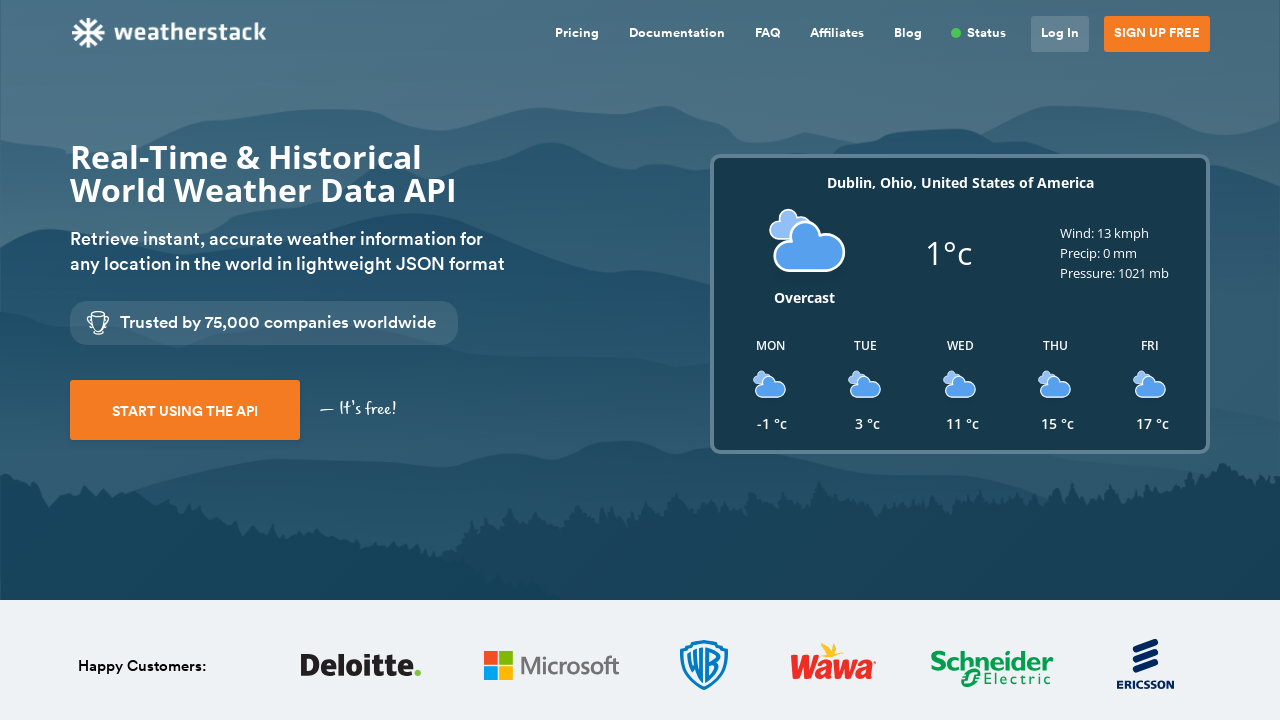

Waited for page to reach networkidle state
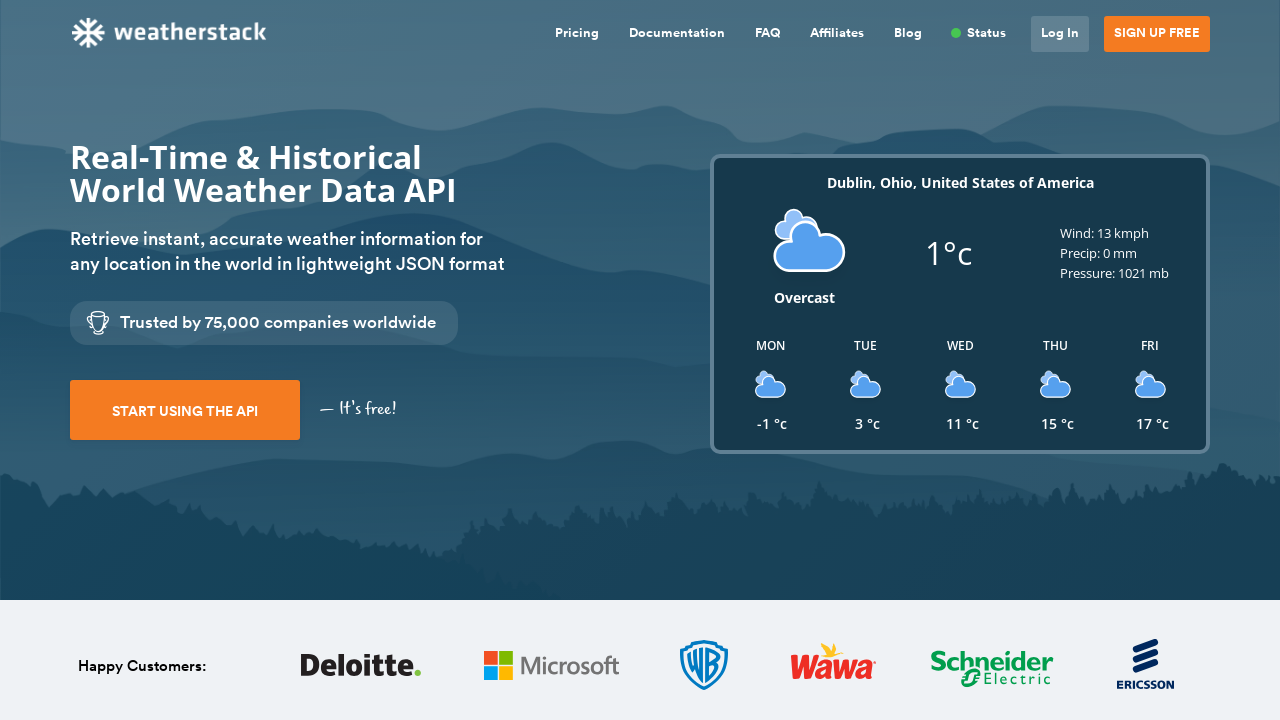

Verified body element is present on WeatherStack page
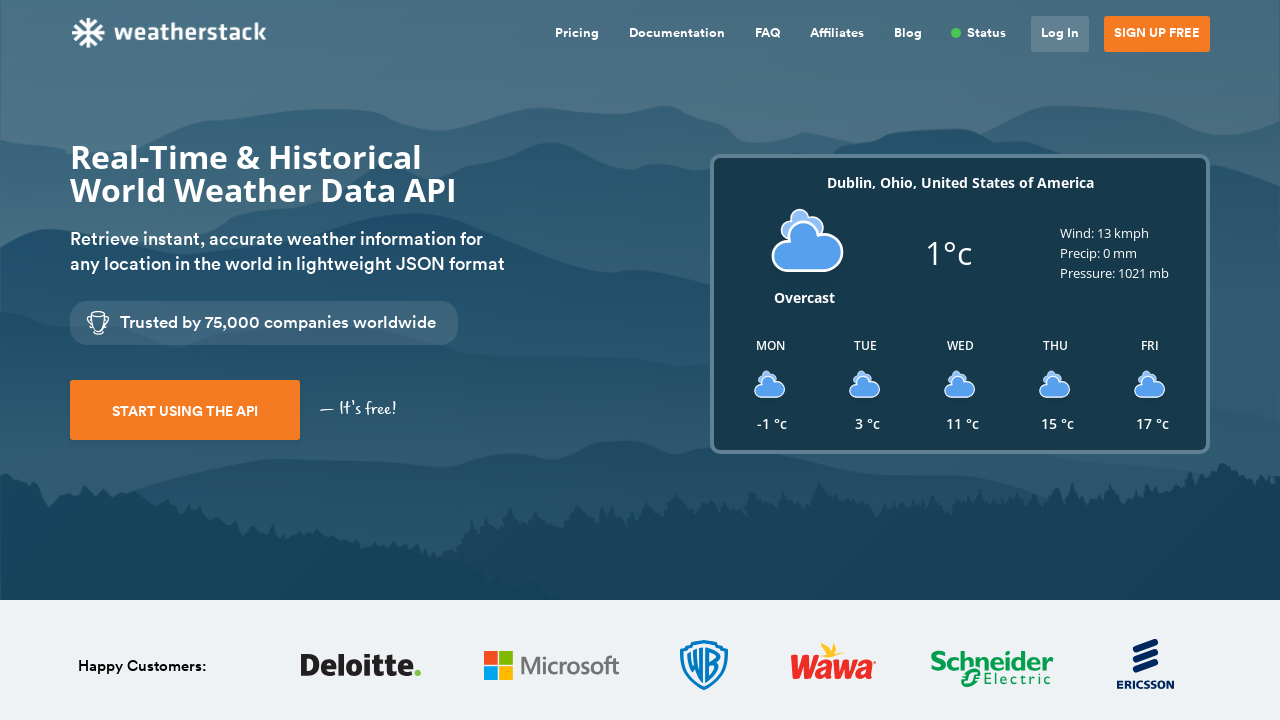

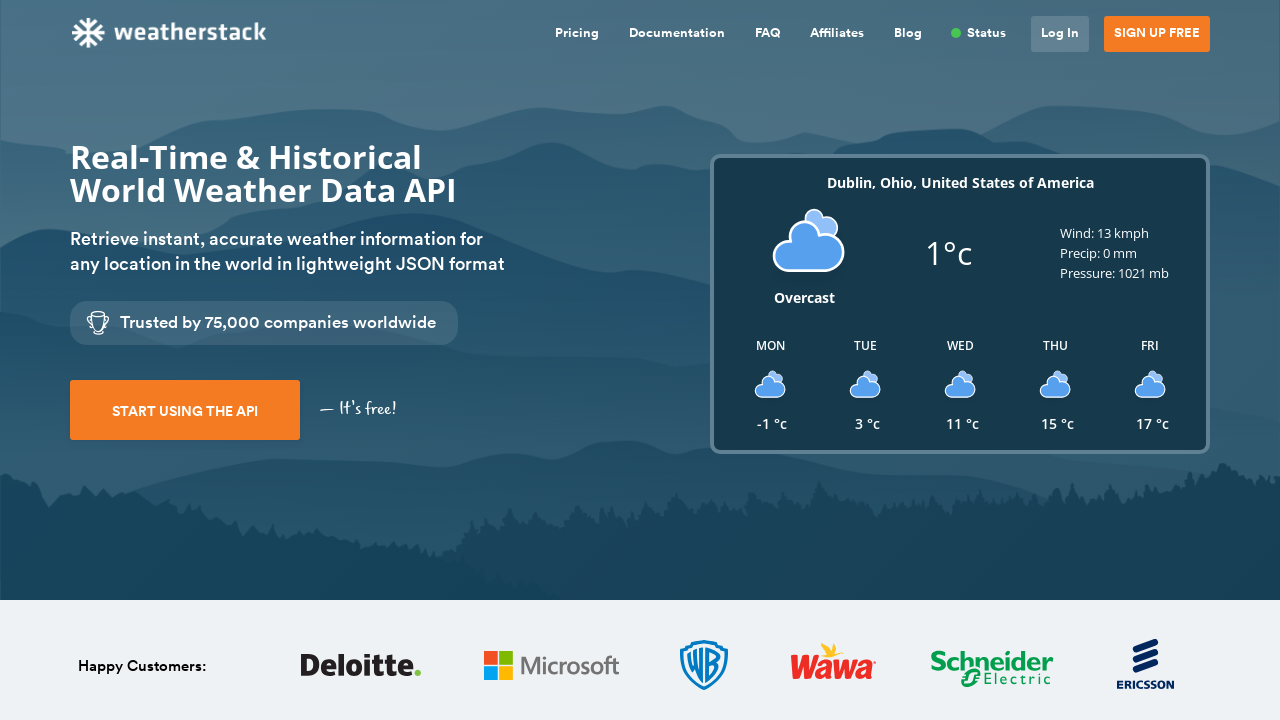